Navigates to the Calley Call from Browser feature page and waits for it to load with a desktop viewport.

Starting URL: https://www.getcalley.com/calley-call-from-browser/

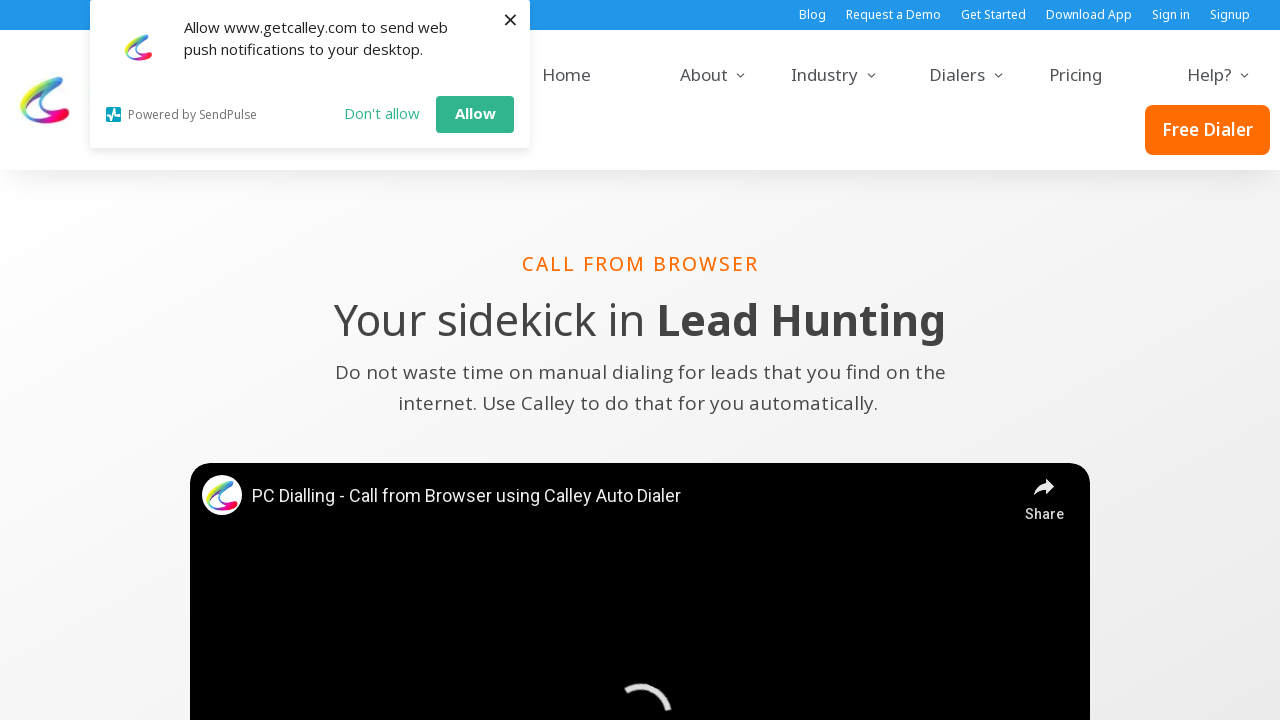

Set viewport to desktop size (1366x768)
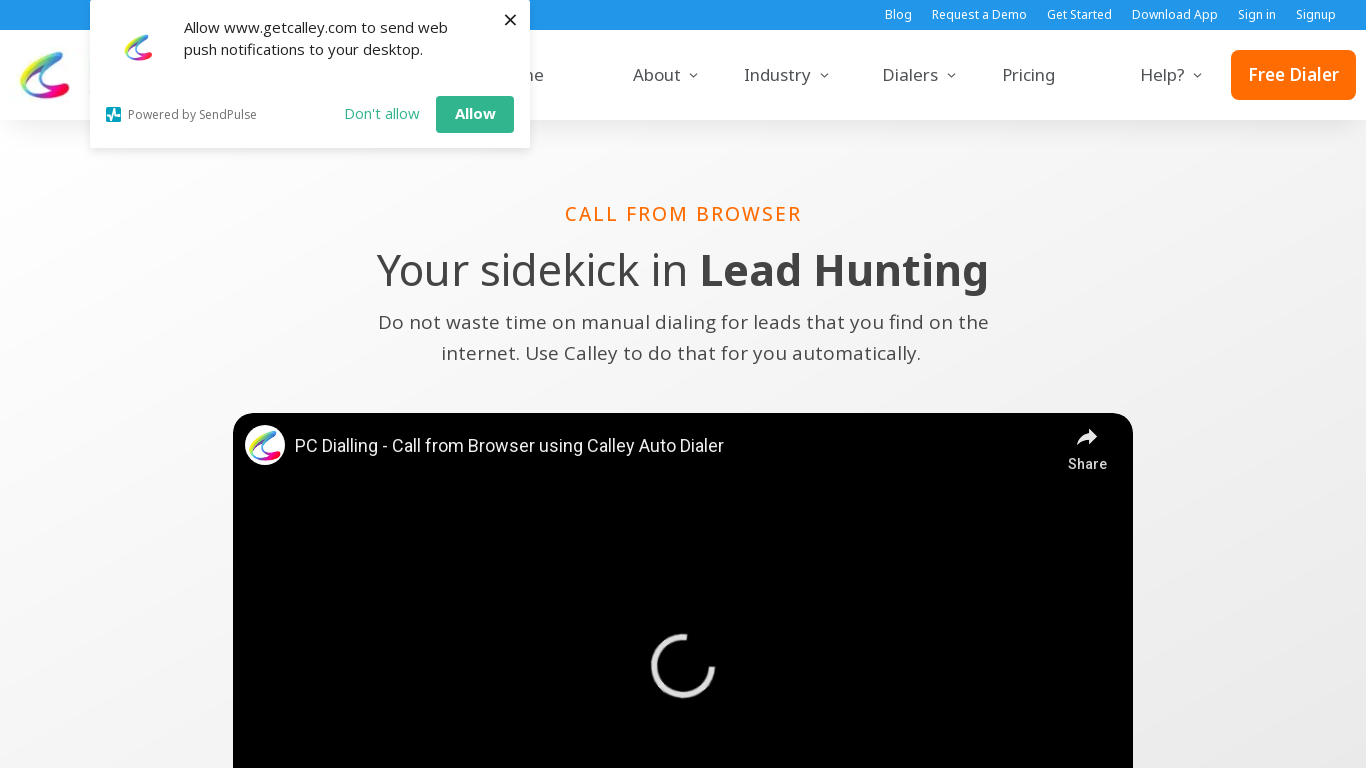

Waited for page to fully load (networkidle state)
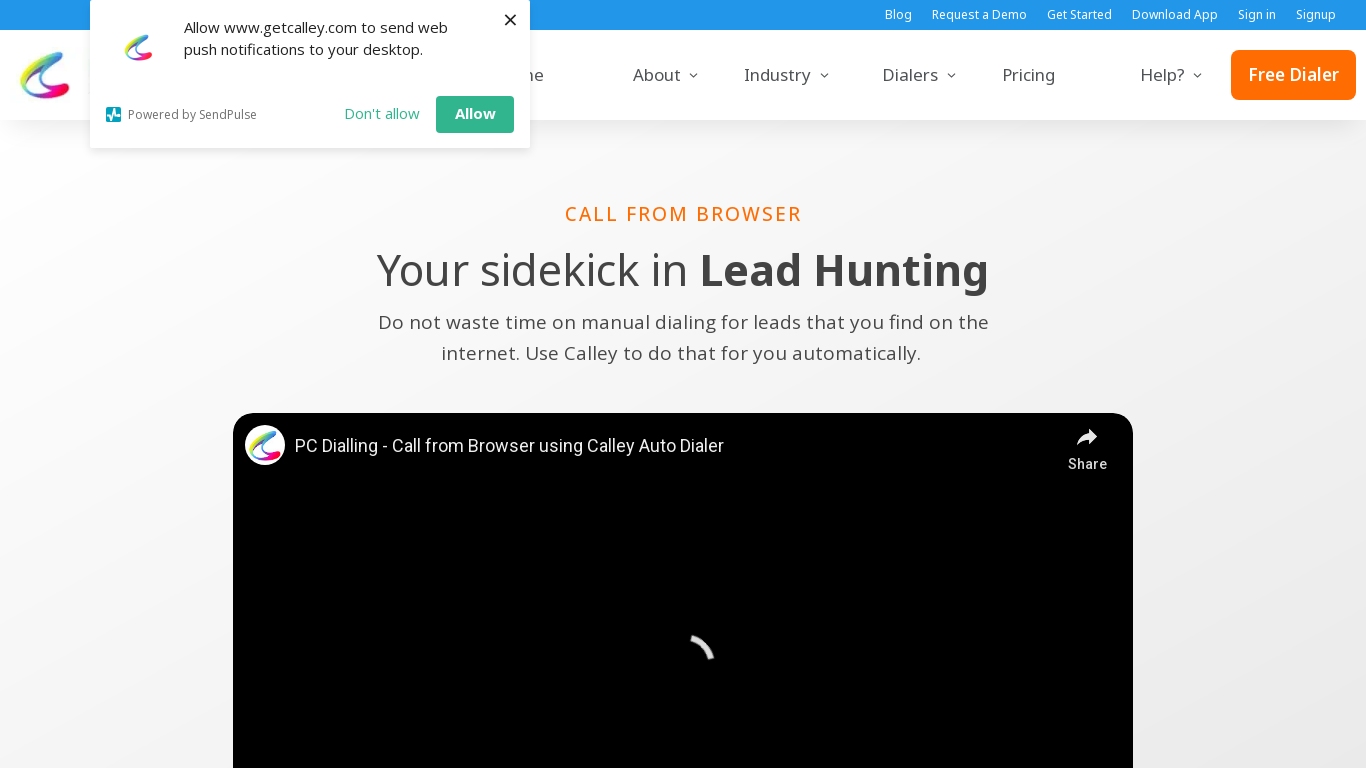

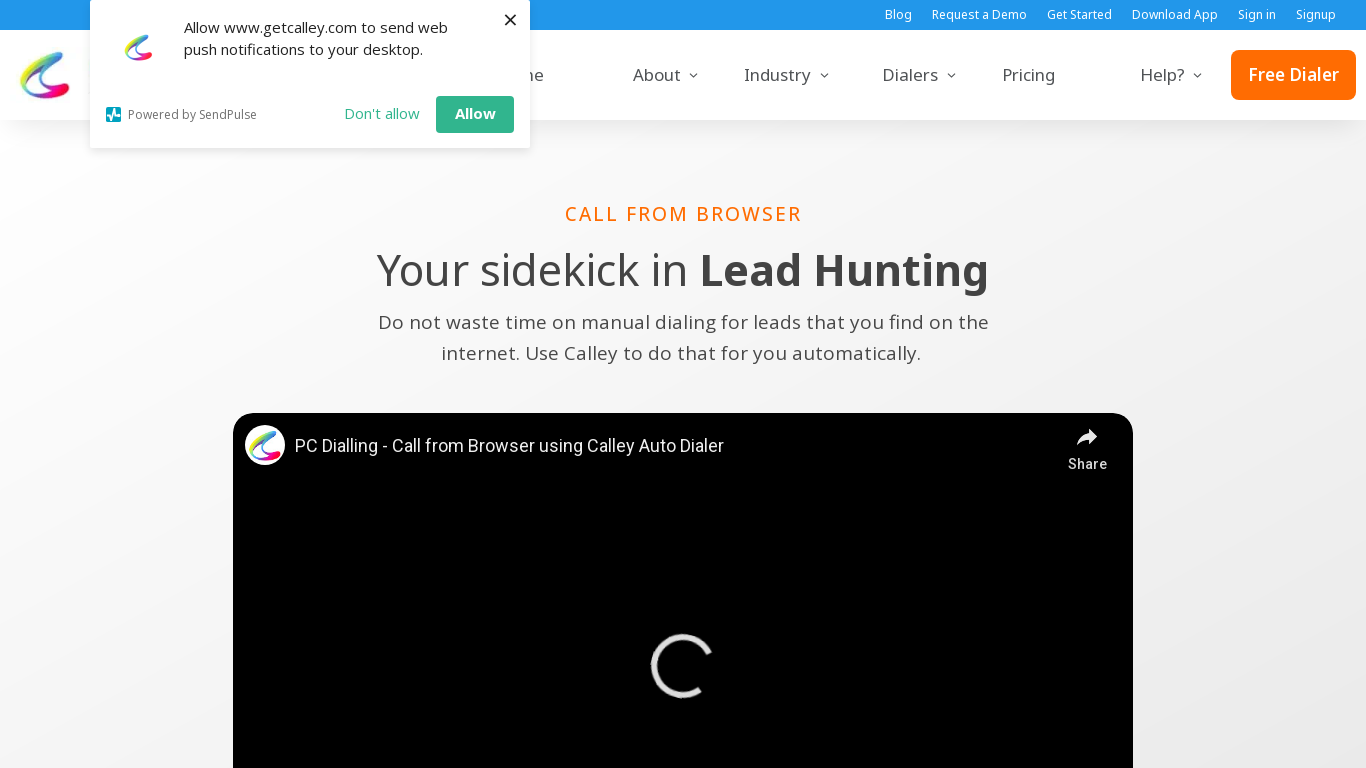